Navigates to Test Otomasyonu website and verifies the page loads by checking the title contains "Test Otomasyon"

Starting URL: https://www.testotomasyonu.com

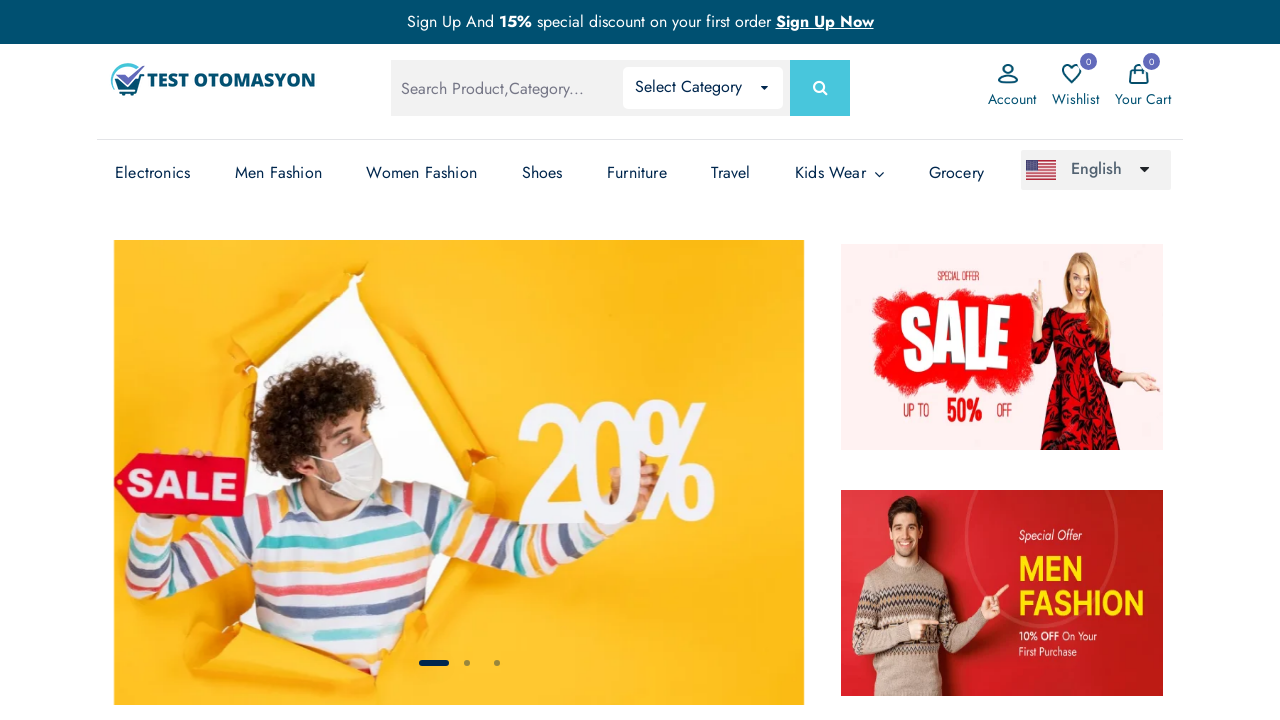

Waited for page to reach domcontentloaded state
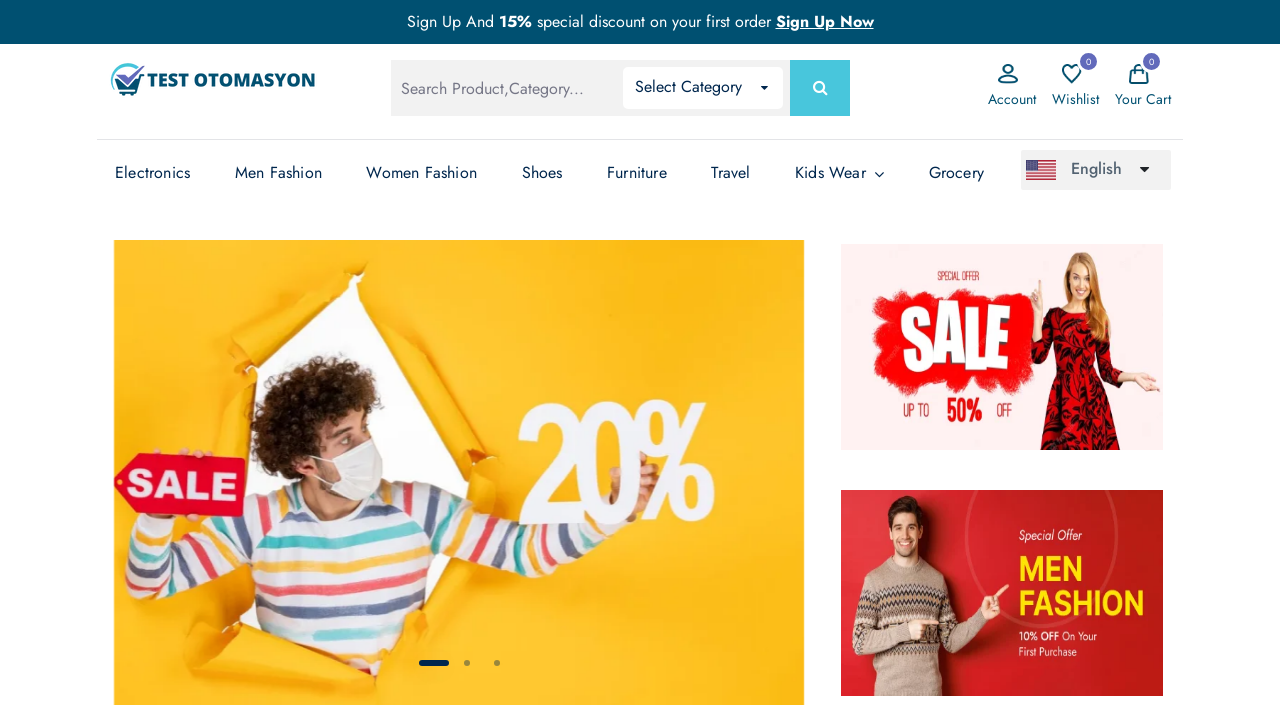

Retrieved page title: Test Otomasyonu - Test Otomasyonu
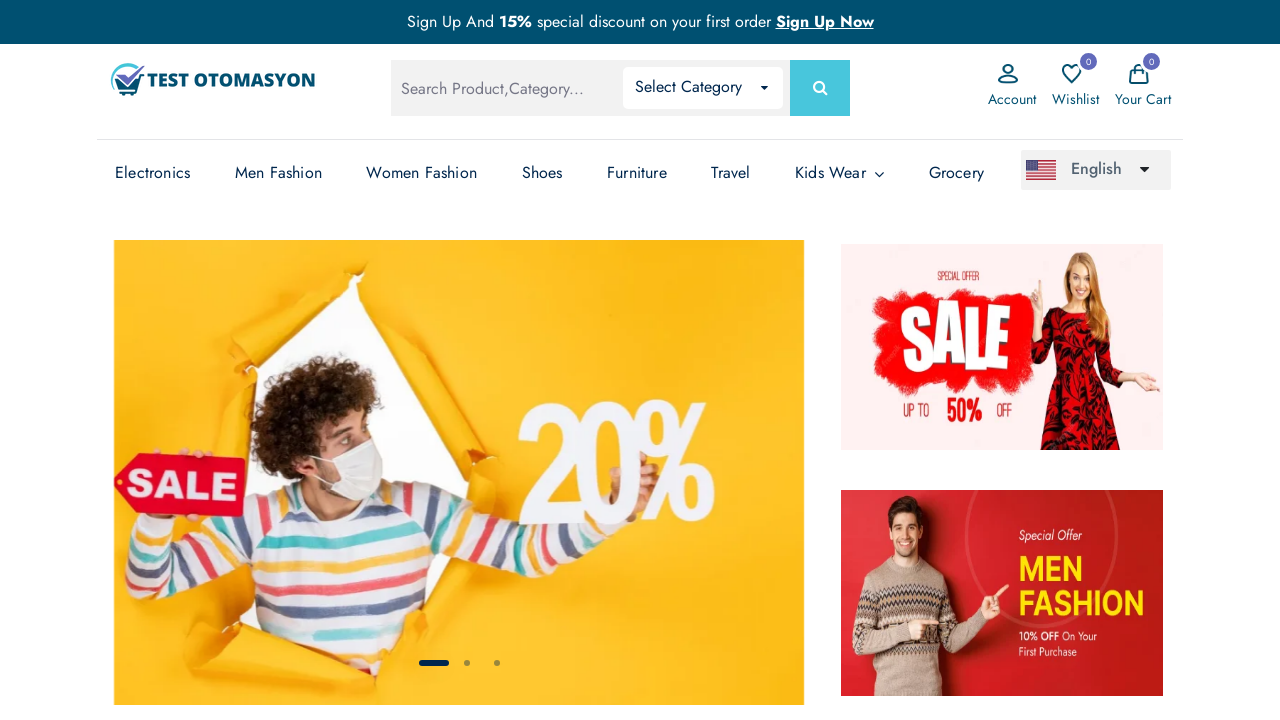

Verified page title contains 'Test Otomasyon'
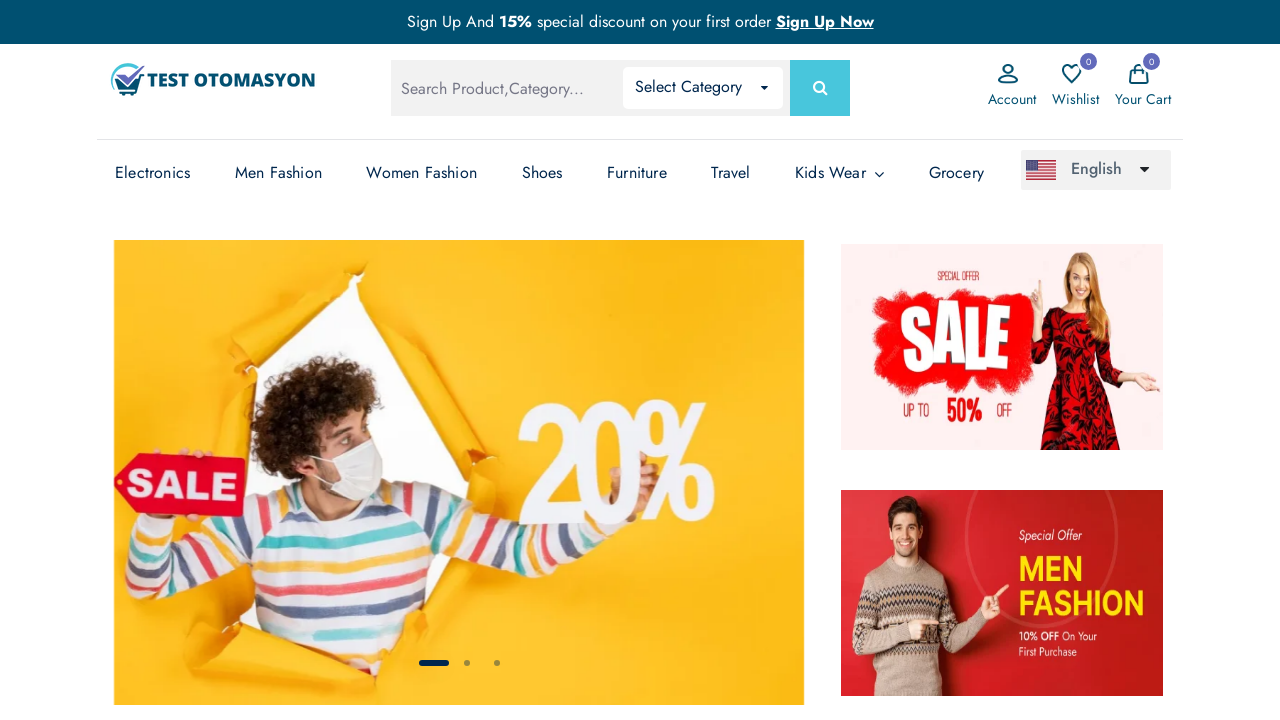

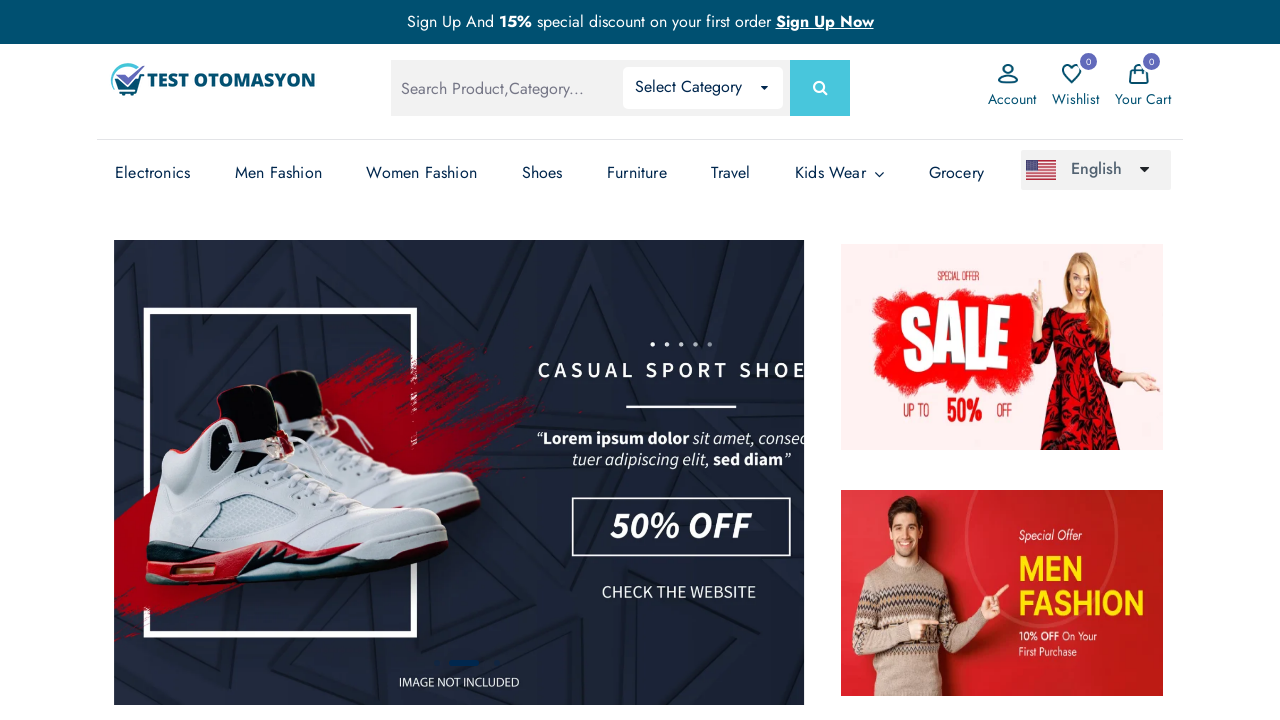